Tests alert handling functionality by clicking a button that triggers an alert and accepting it

Starting URL: https://www.hyrtutorials.com/p/alertsdemo.html

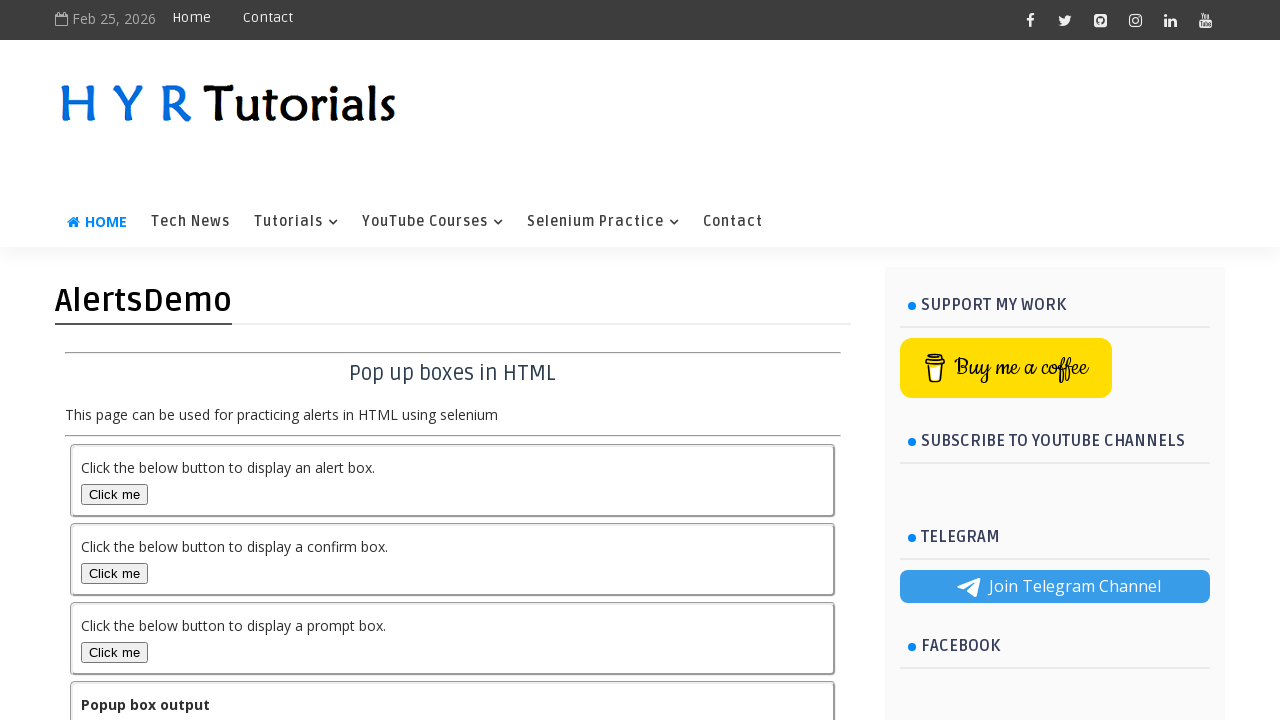

Navigated to alerts demo page
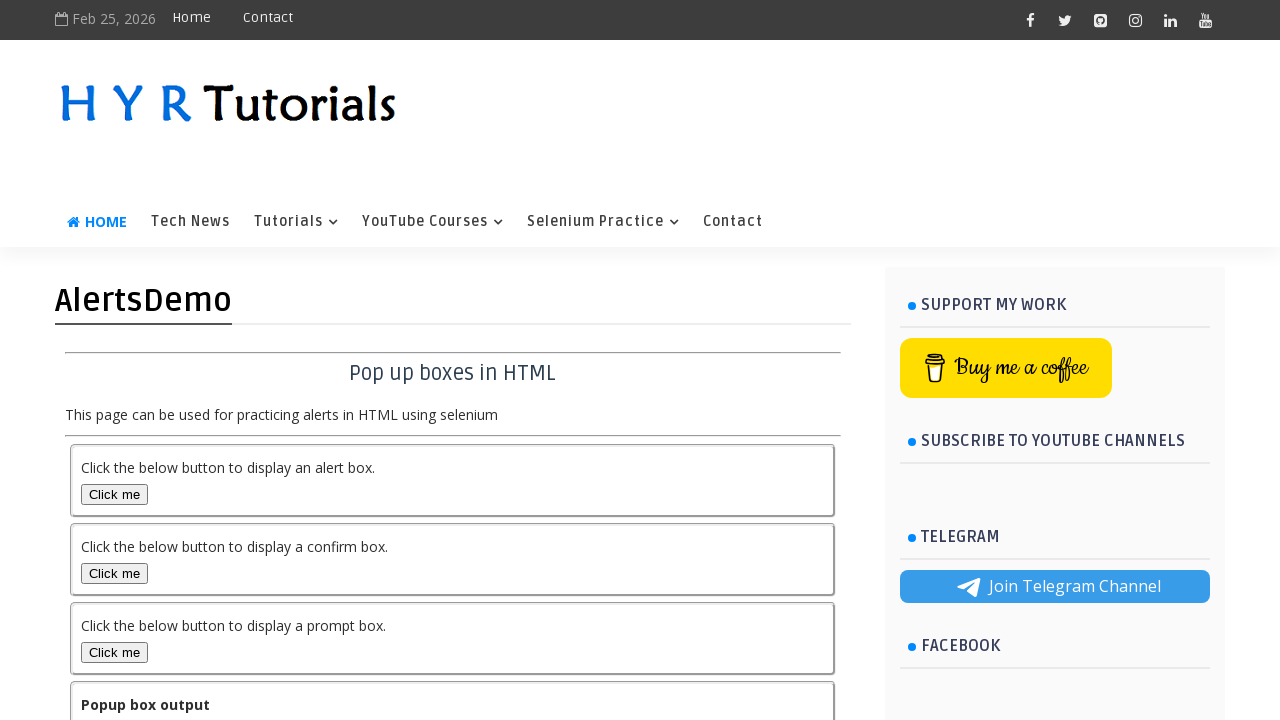

Clicked alert button to trigger alert dialog at (114, 494) on button#alertBox
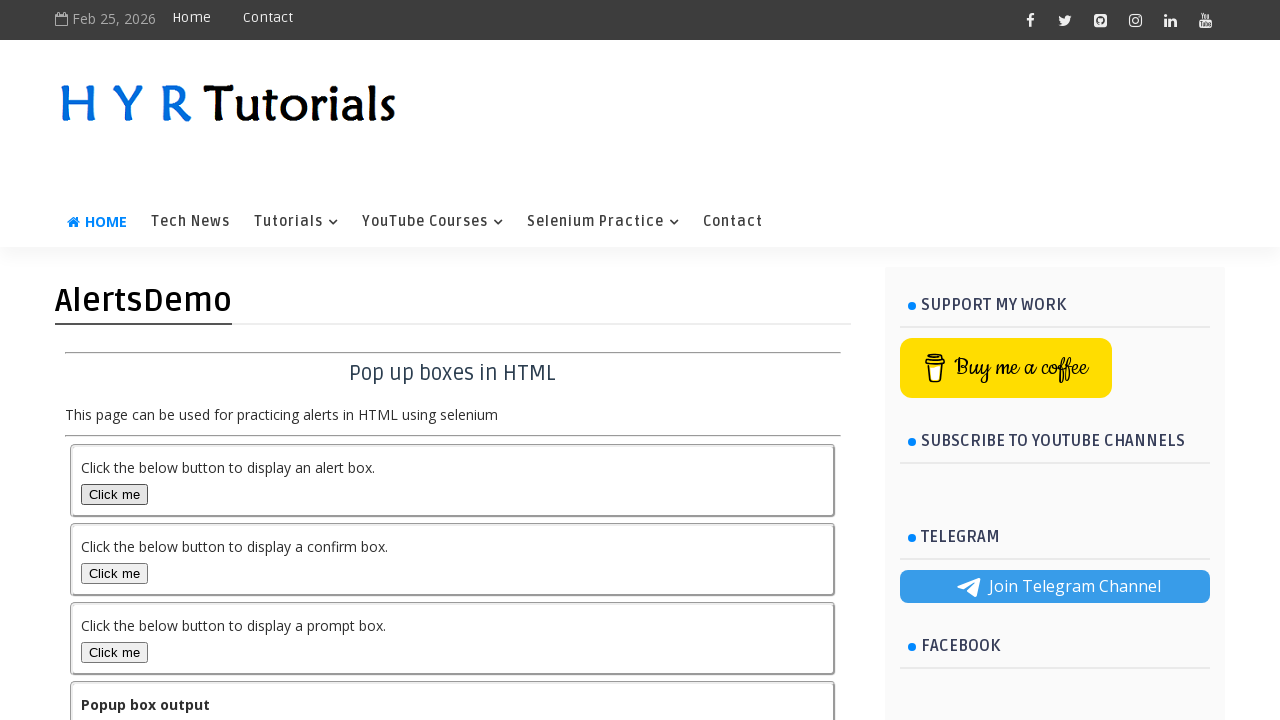

Alert dialog accepted
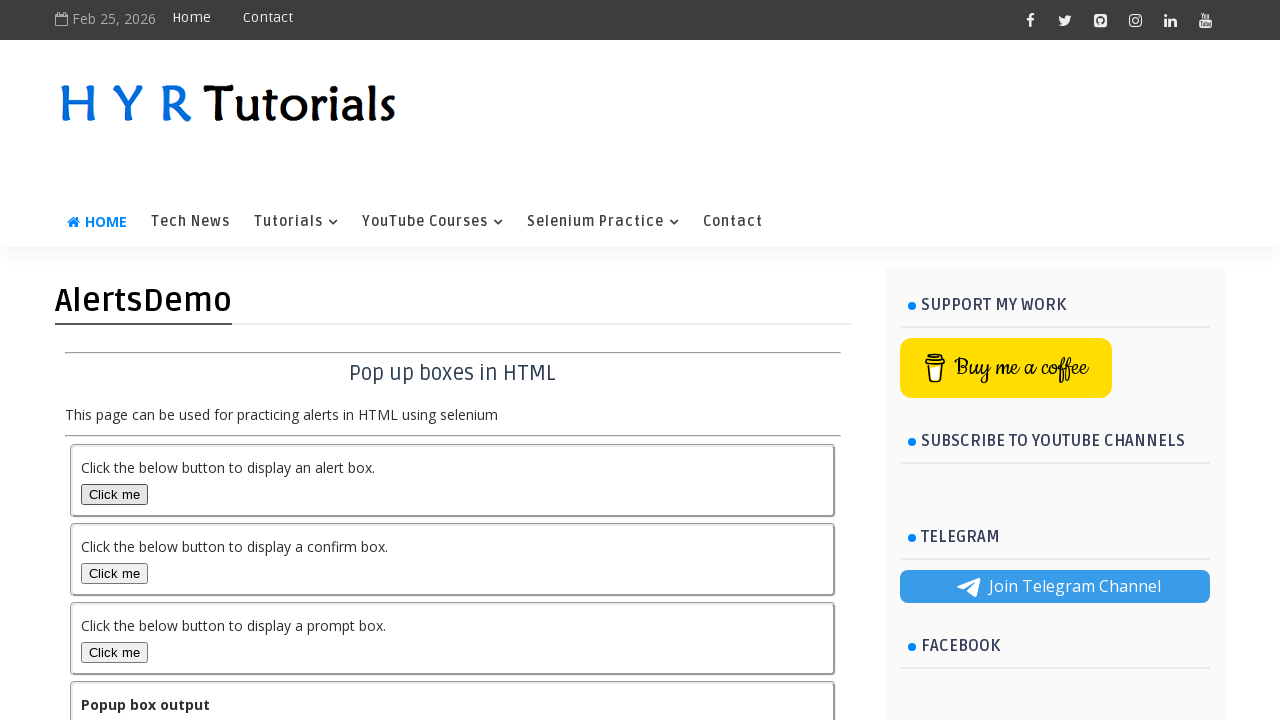

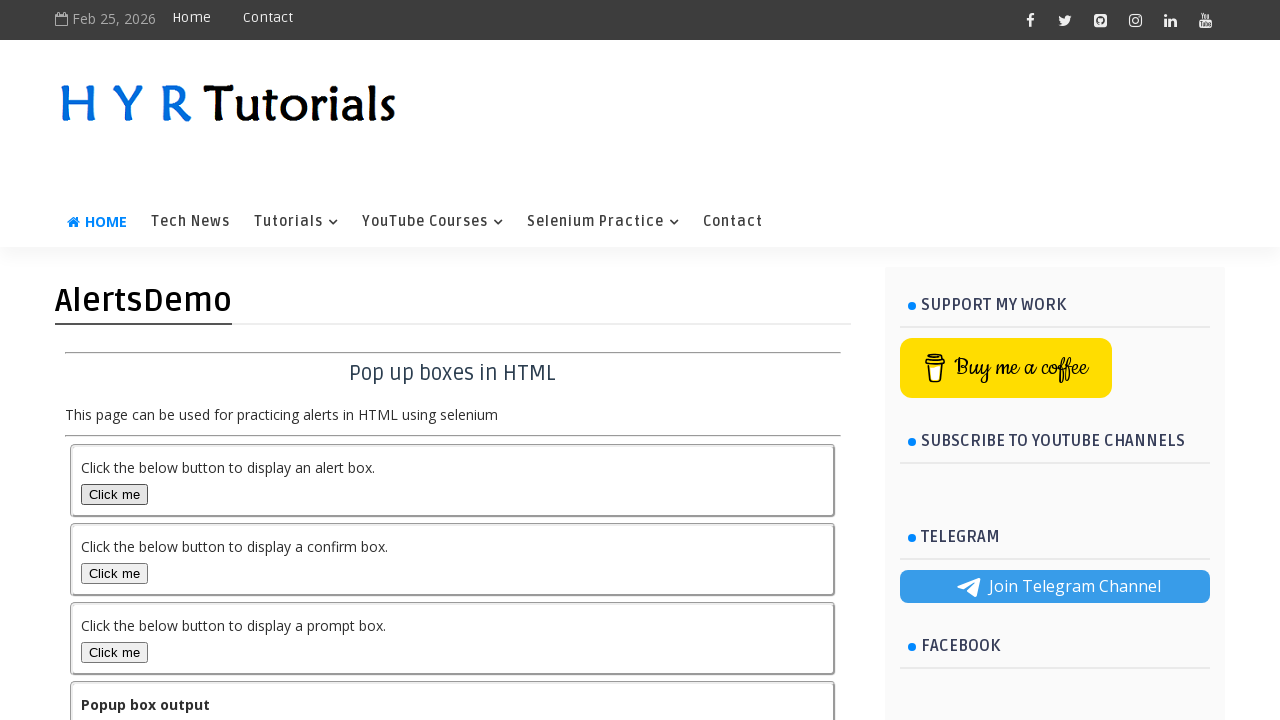